Tests search functionality with an incorrect/unusual input "TenderBender"

Starting URL: https://prozorro.gov.ua/

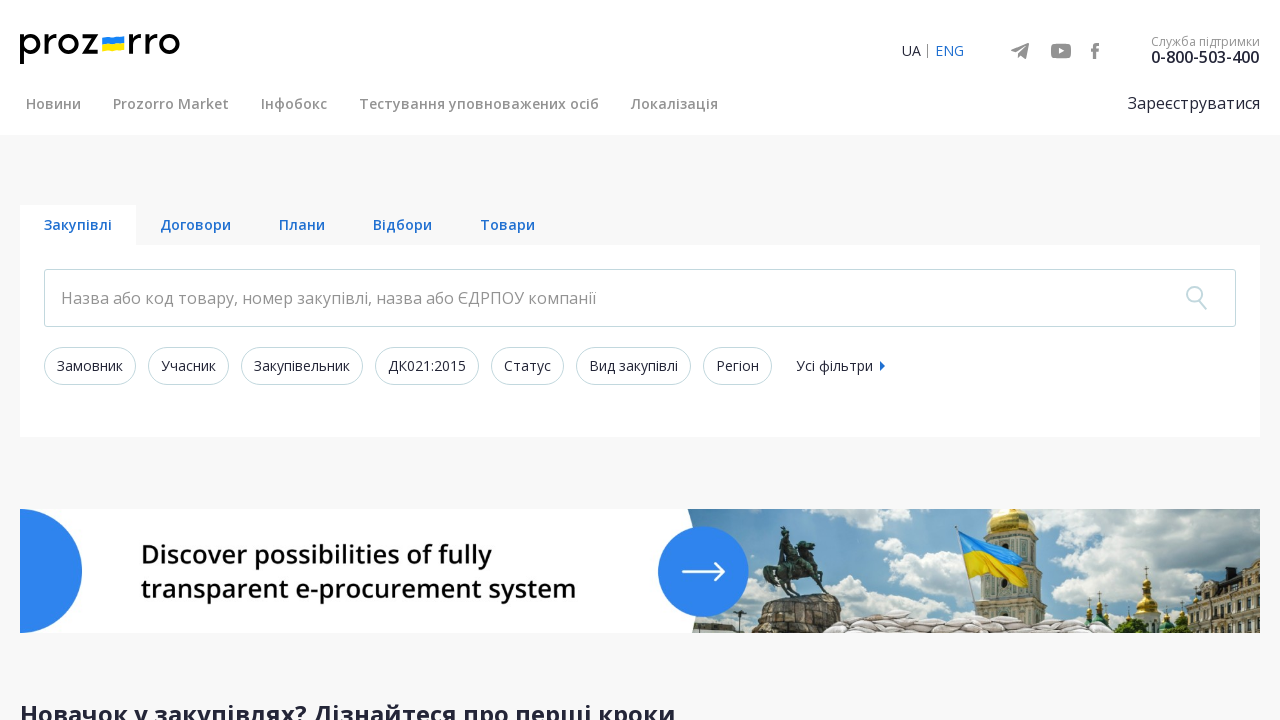

Filled search box with incorrect input 'TenderBender' on .search-text__input
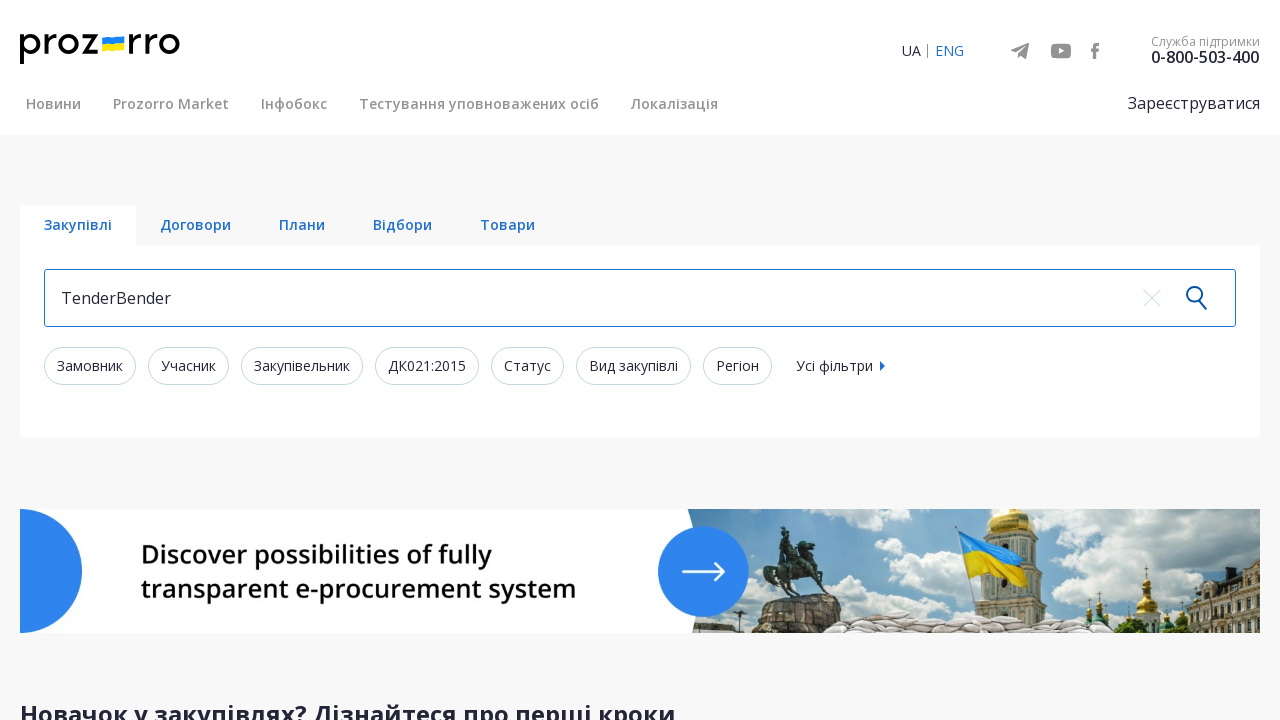

Submitted search form by pressing Enter on .search-text__input
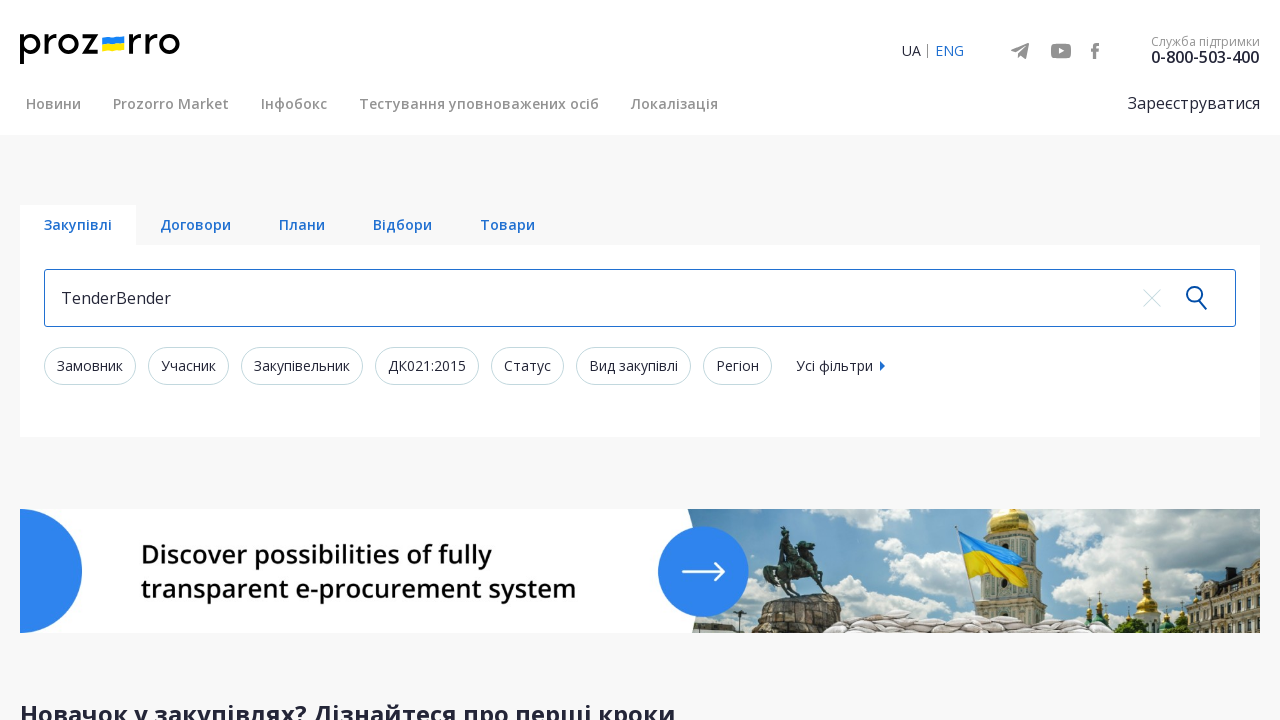

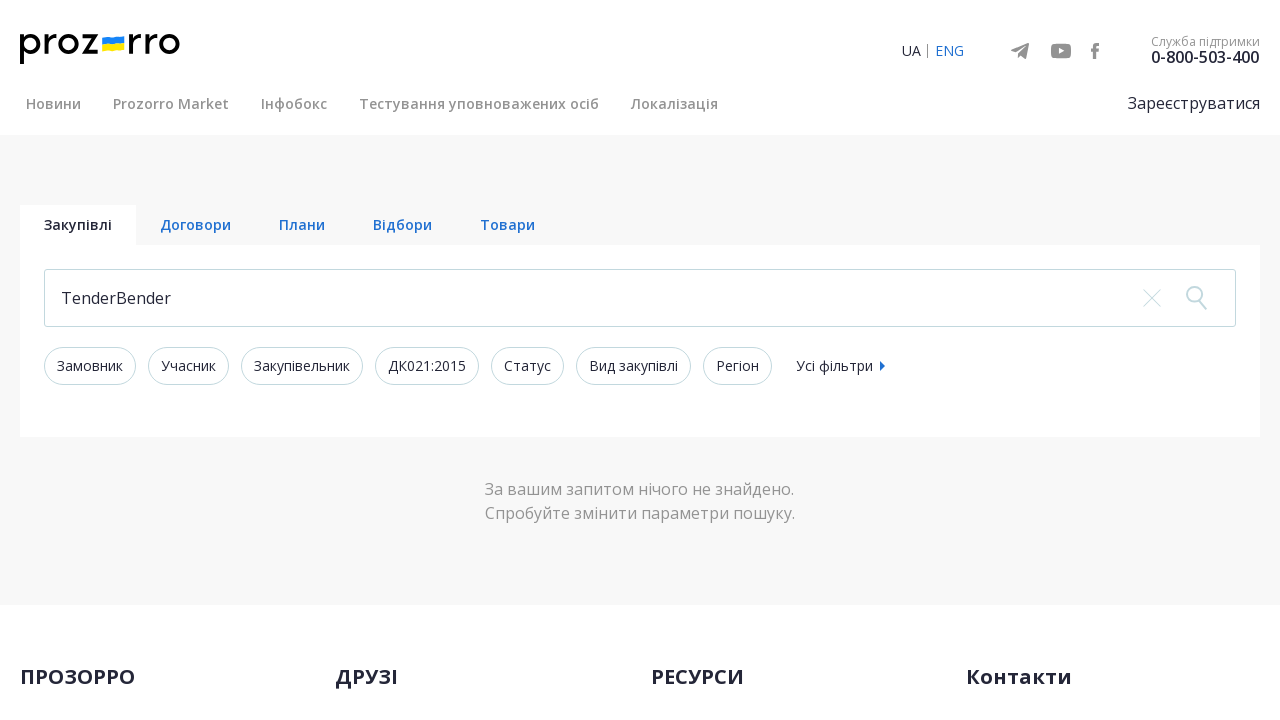